Navigates to the Rahul Shetty Academy Automation Practice page and verifies the page loads by checking the title.

Starting URL: https://rahulshettyacademy.com/AutomationPractice/

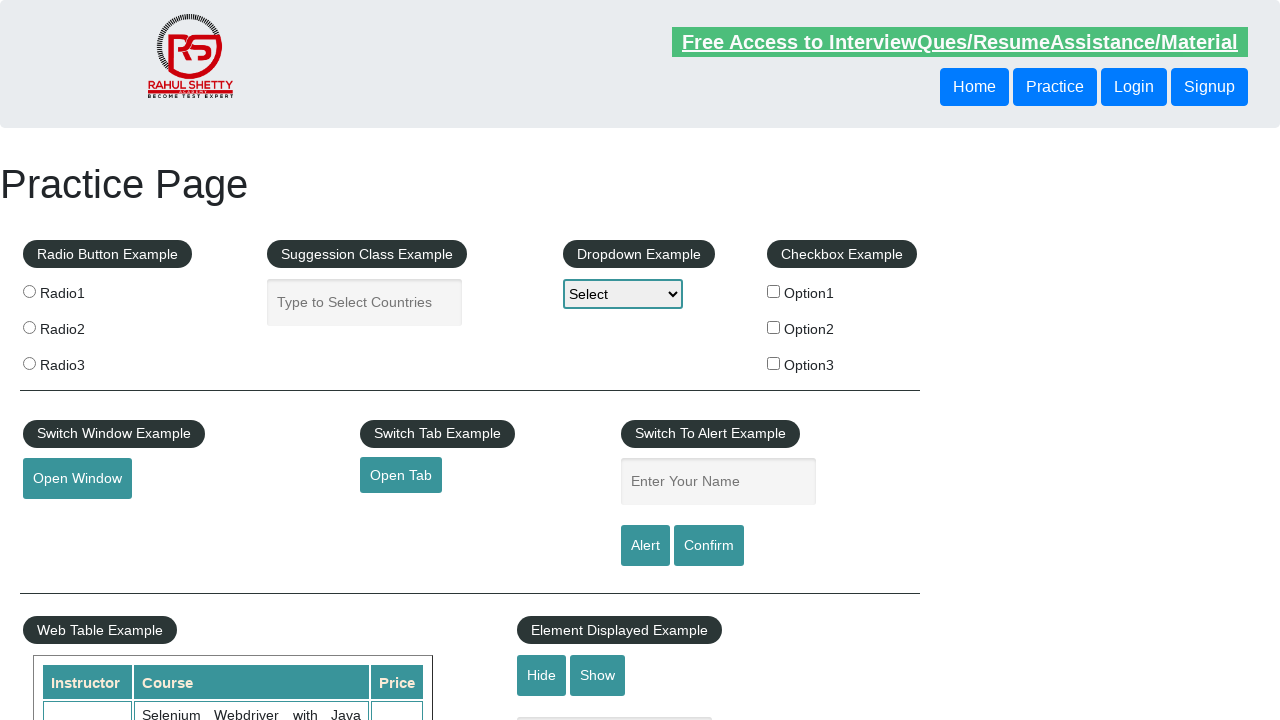

Waited for page to reach domcontentloaded state
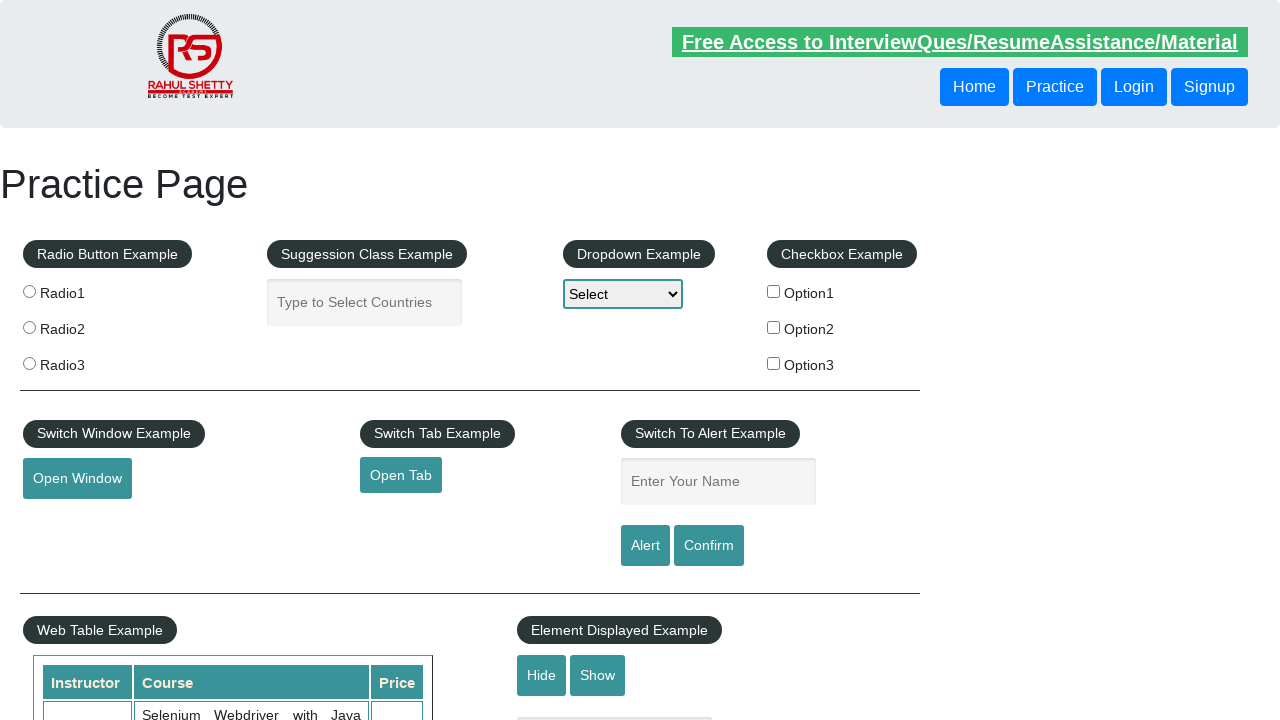

Retrieved page title
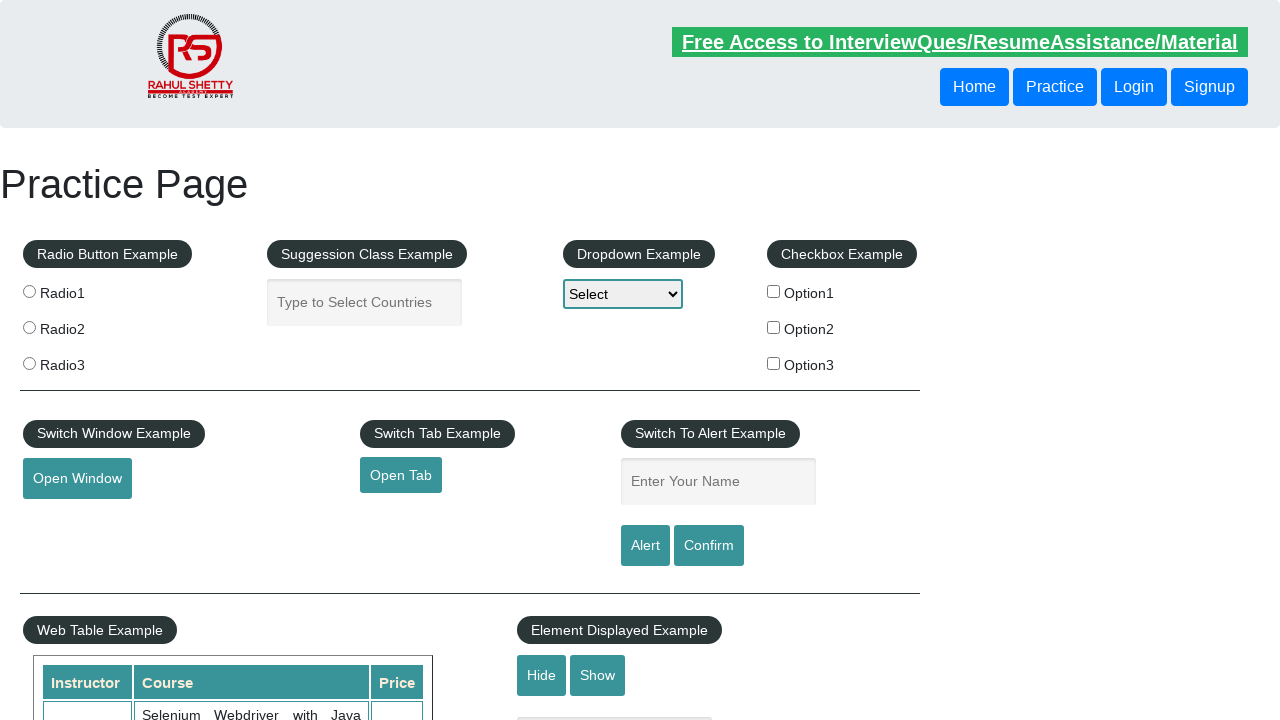

Verified page title is not empty
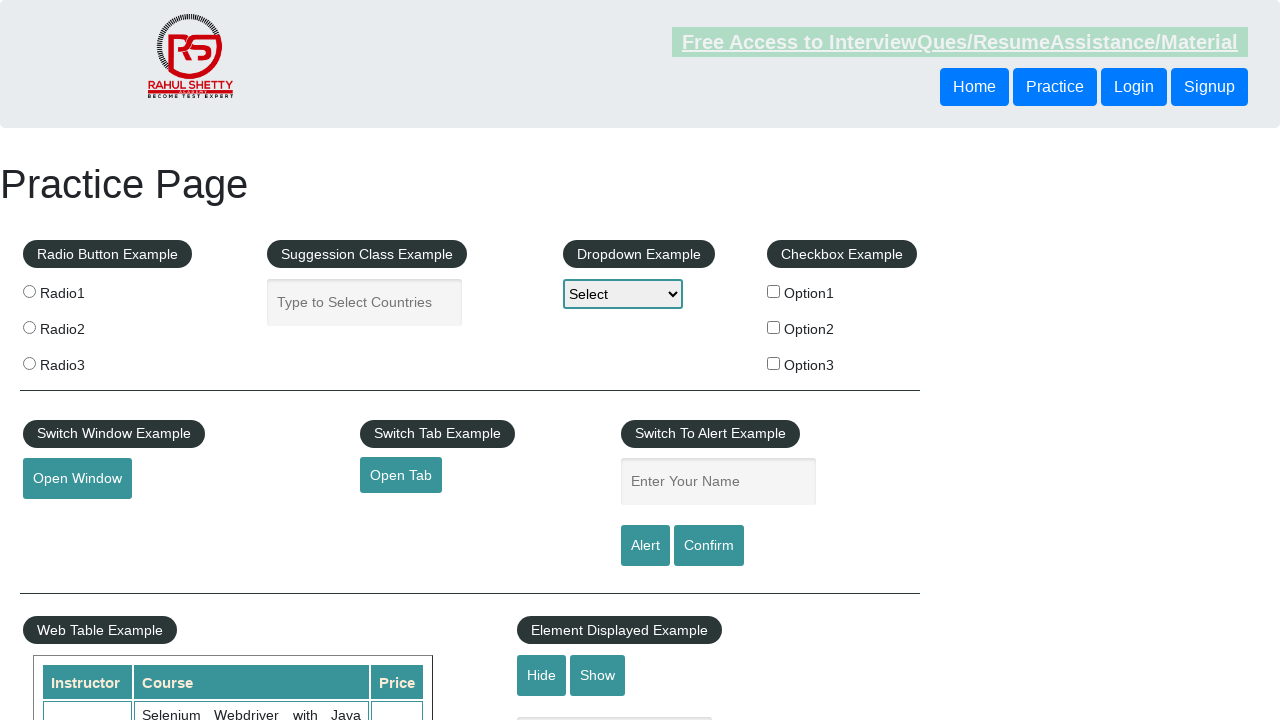

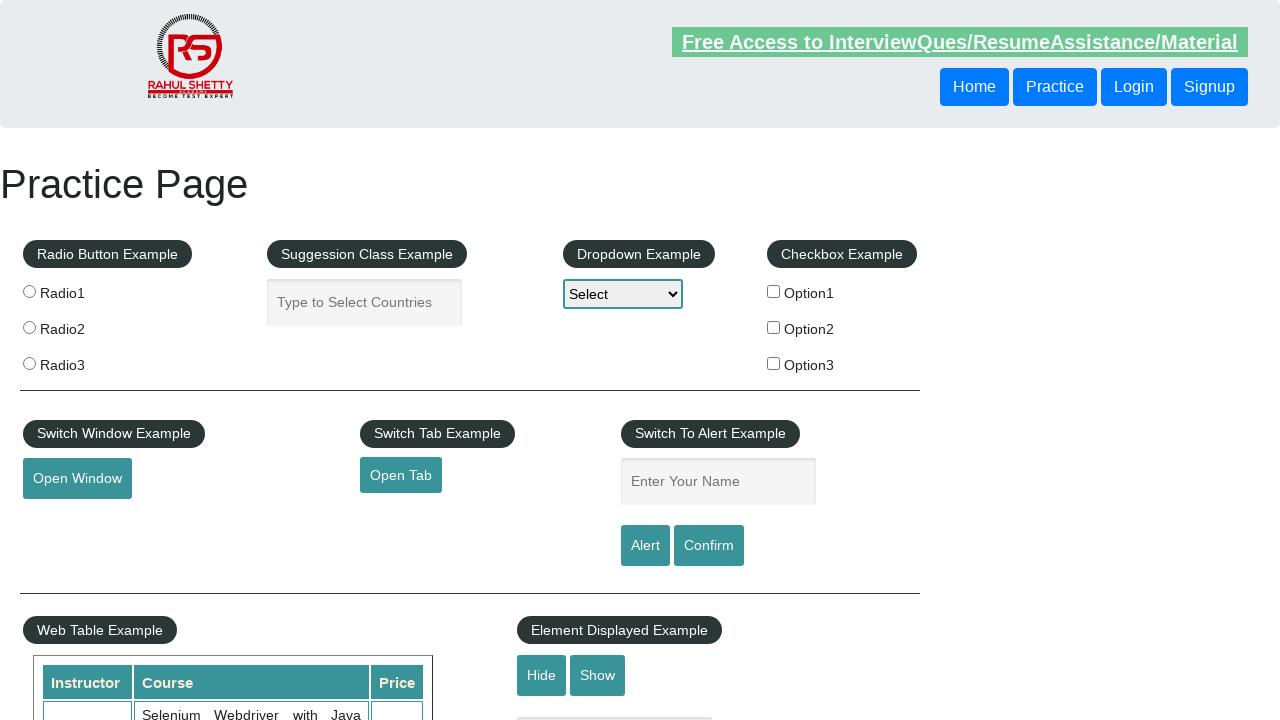